Tests dropdown selection by navigating to the dropdown page and selecting an option by value

Starting URL: https://practice.cydeo.com

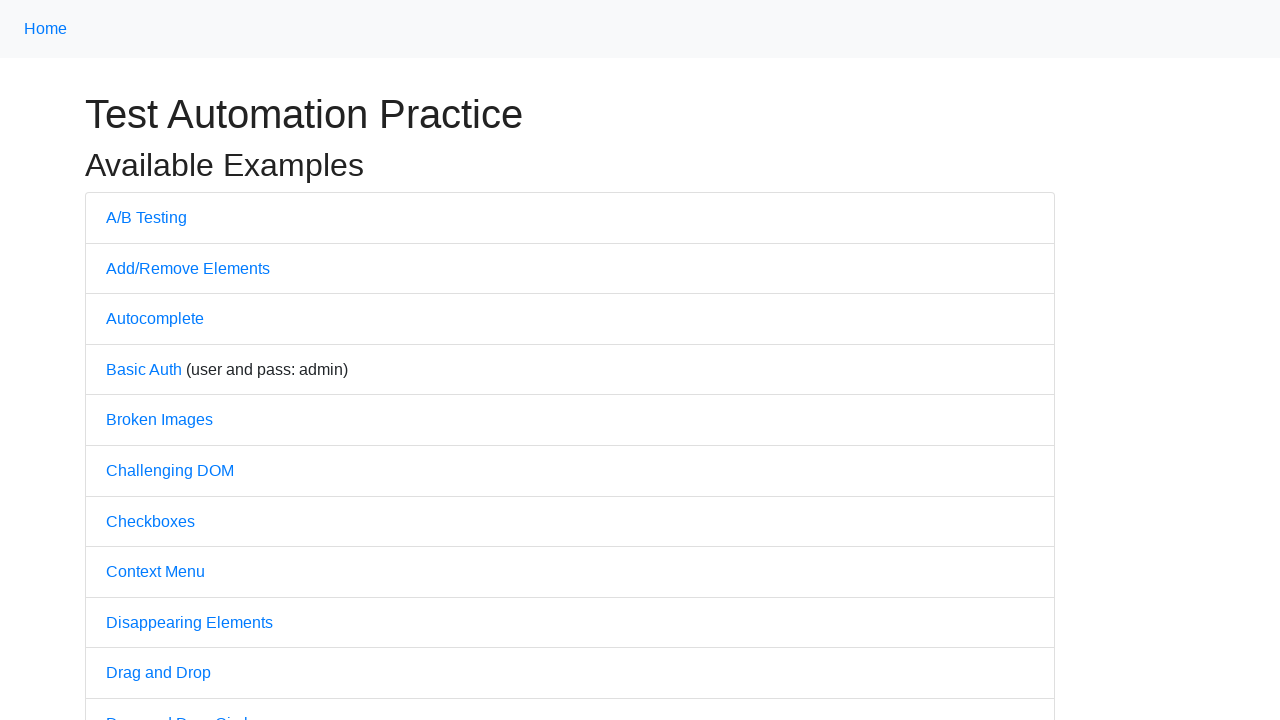

Clicked on the Dropdown link at (143, 360) on text='Dropdown'
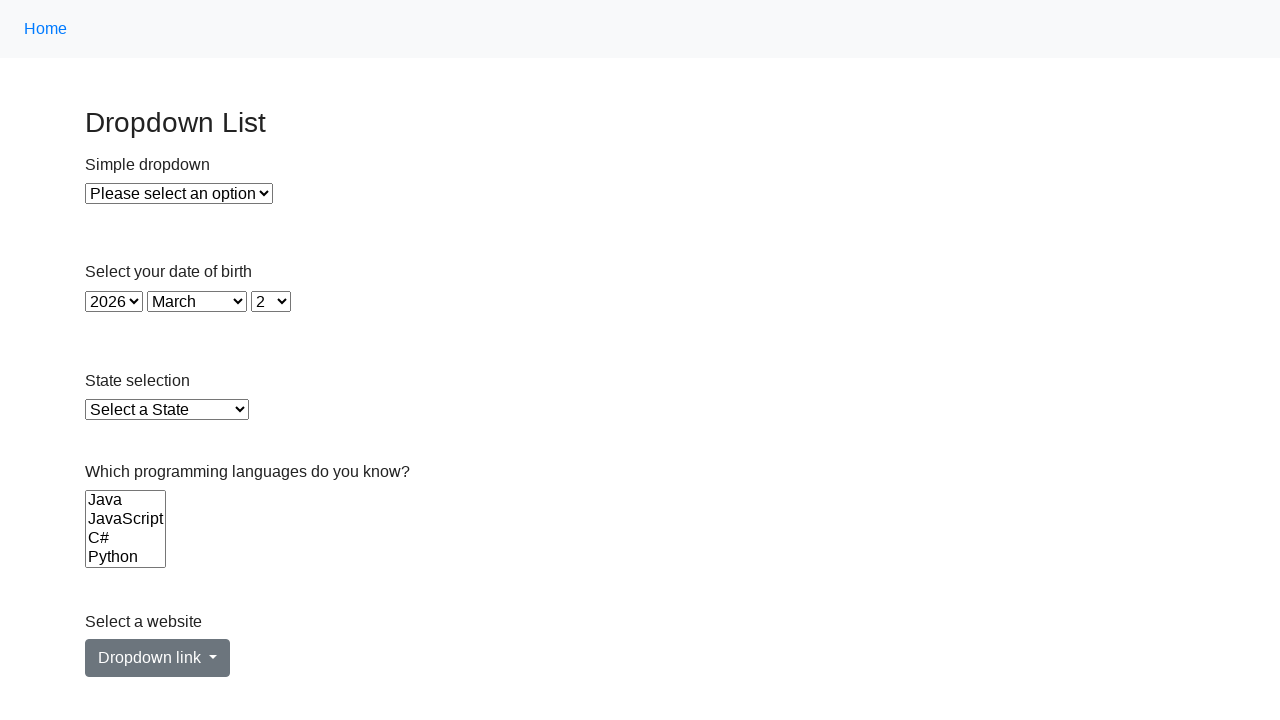

Dropdown element loaded on page
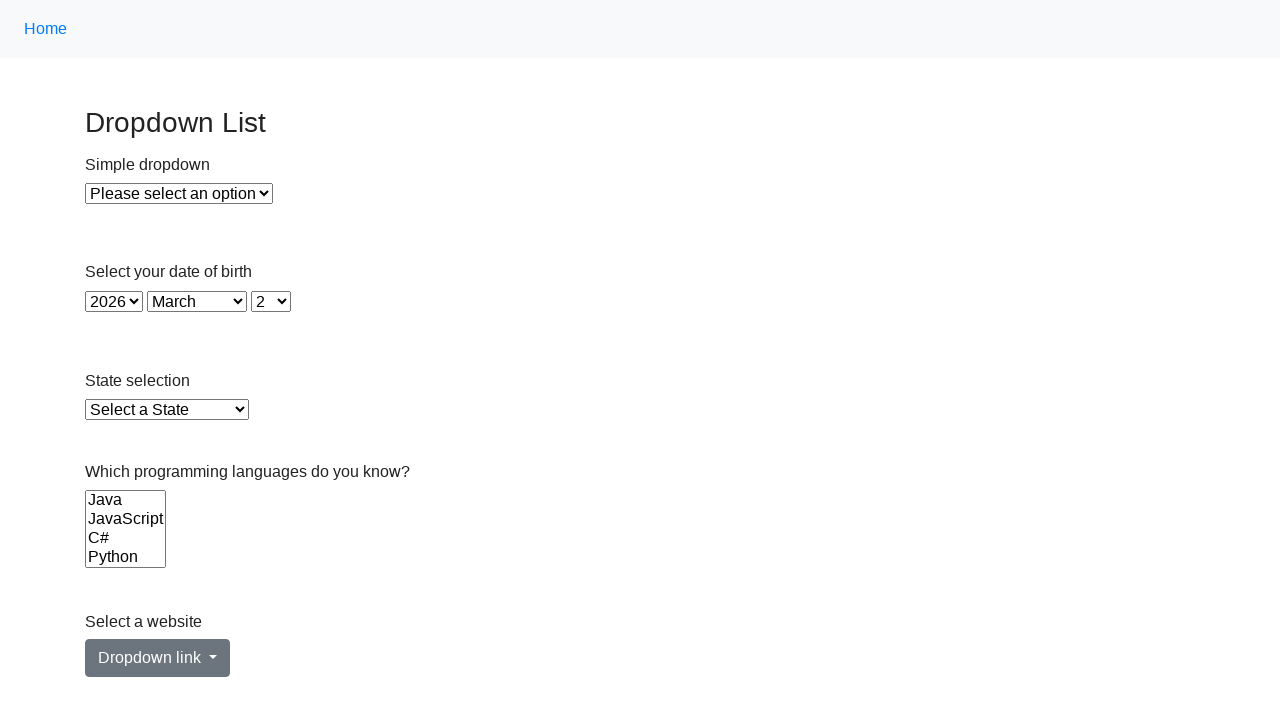

Selected option with value '1' from dropdown on #dropdown
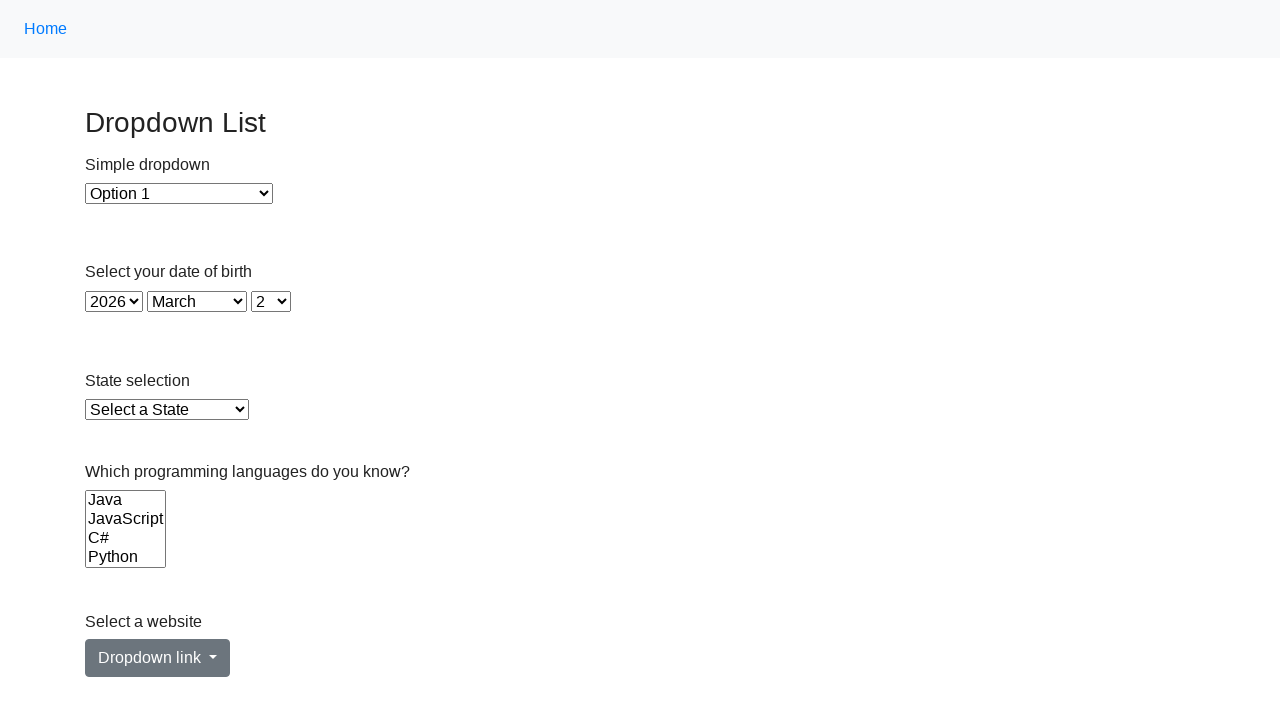

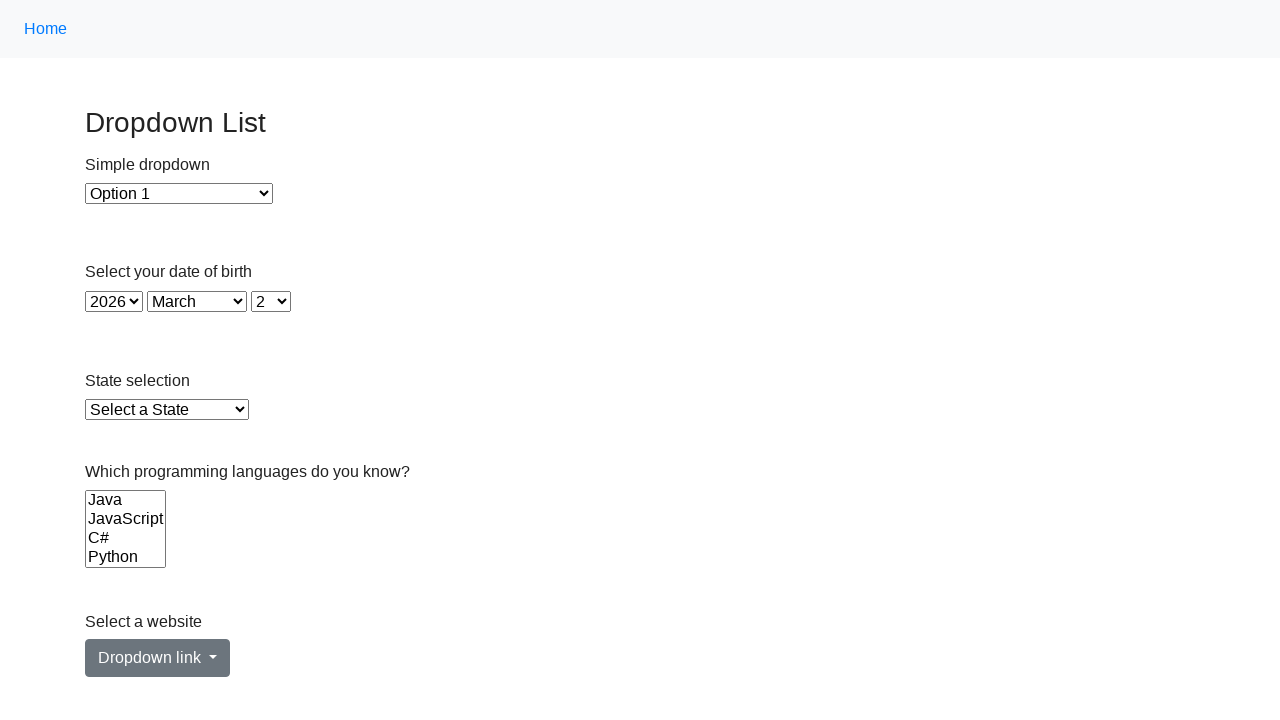